Tests multi-tab browser functionality by opening a new tab, navigating to a course page, extracting a course name, switching back to the parent tab, and filling a form field with the extracted course name

Starting URL: https://rahulshettyacademy.com/angularpractice/

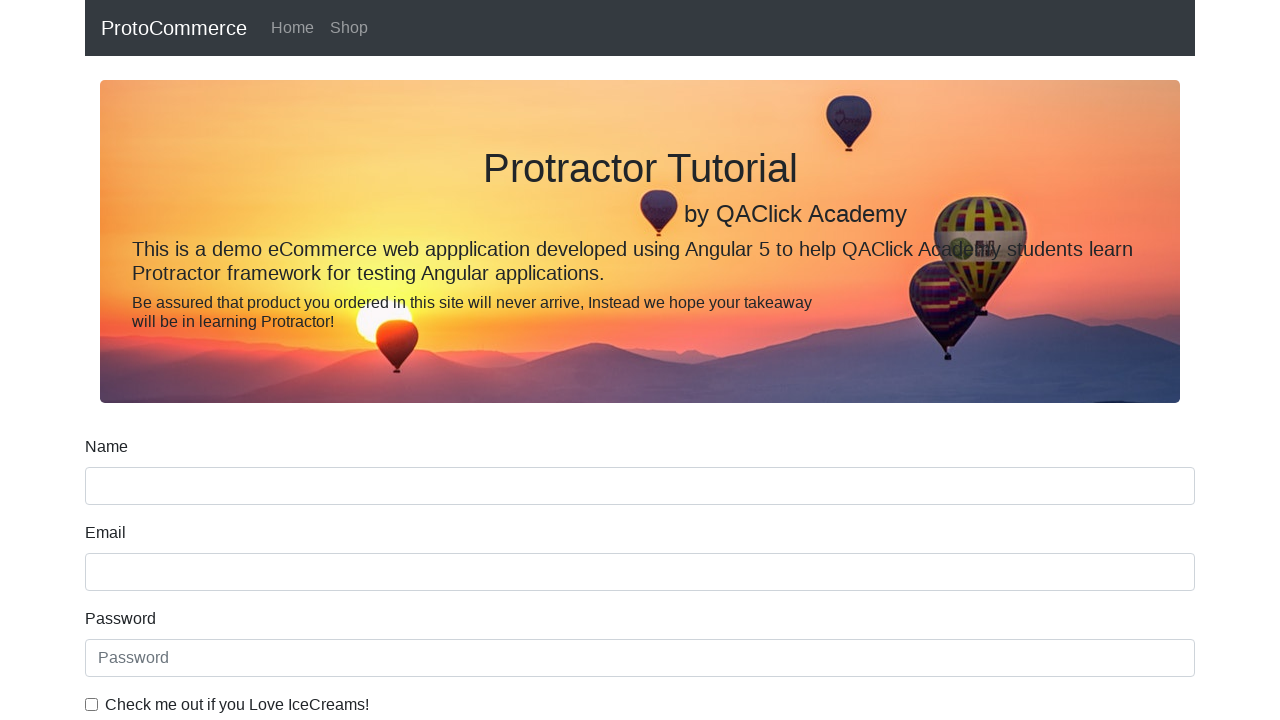

Opened a new tab
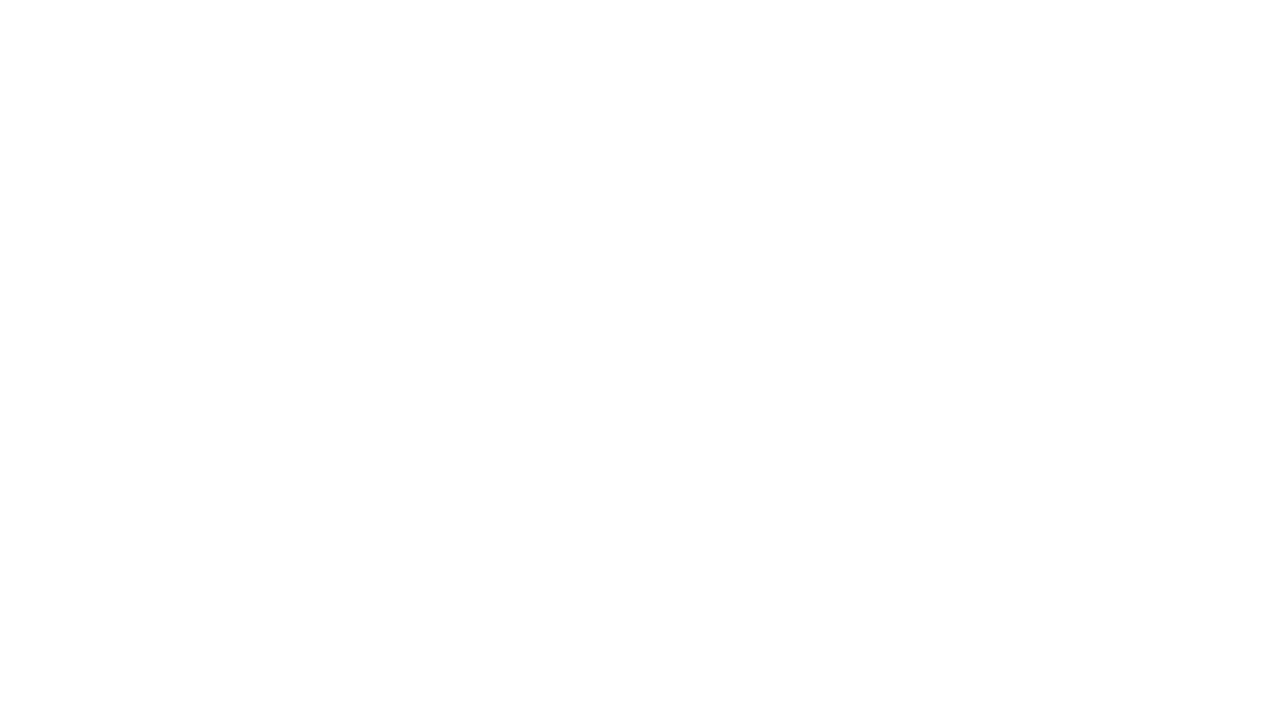

Navigated to Rahul Shetty Academy home page in new tab
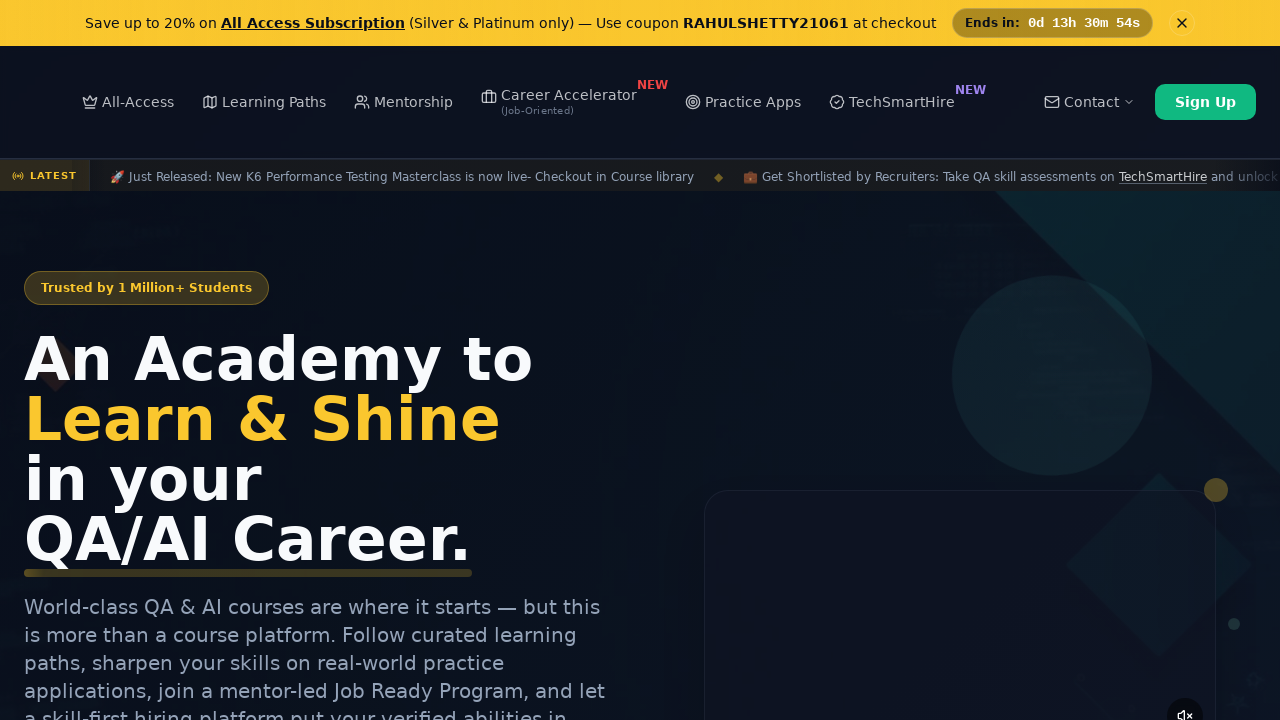

Located all course links on the page
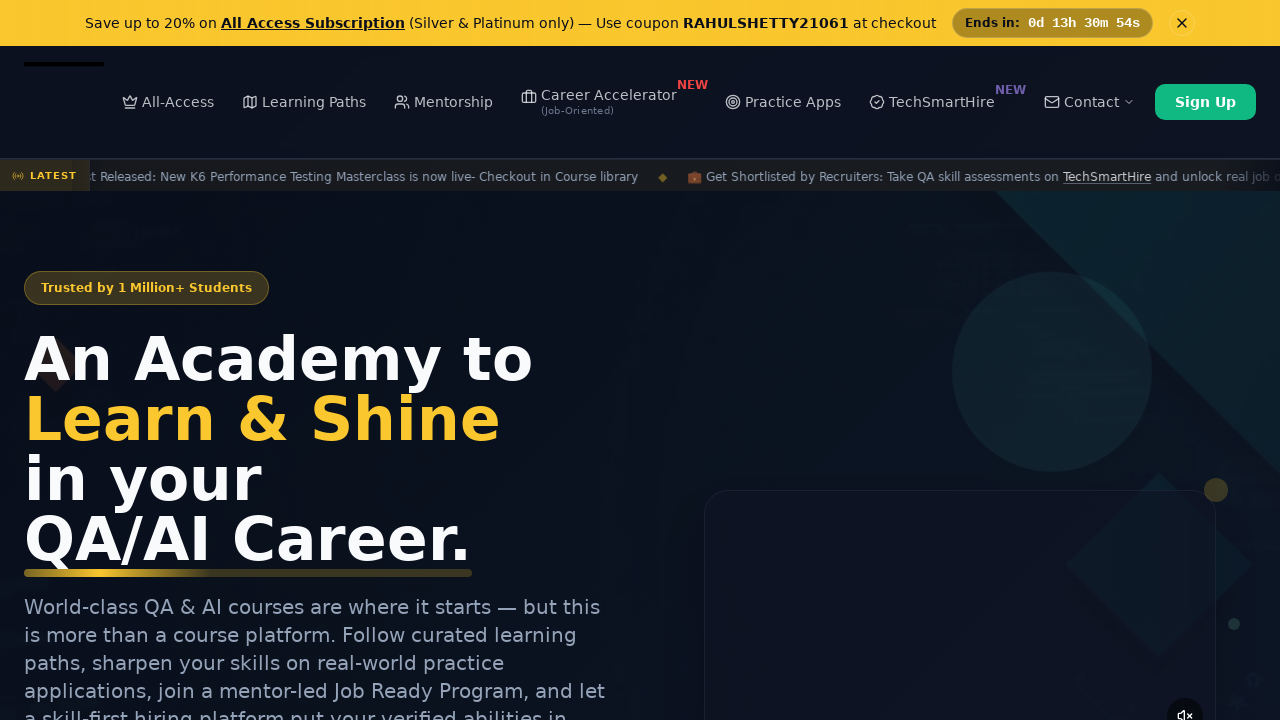

Extracted course name: 'Playwright Testing' from the second course link
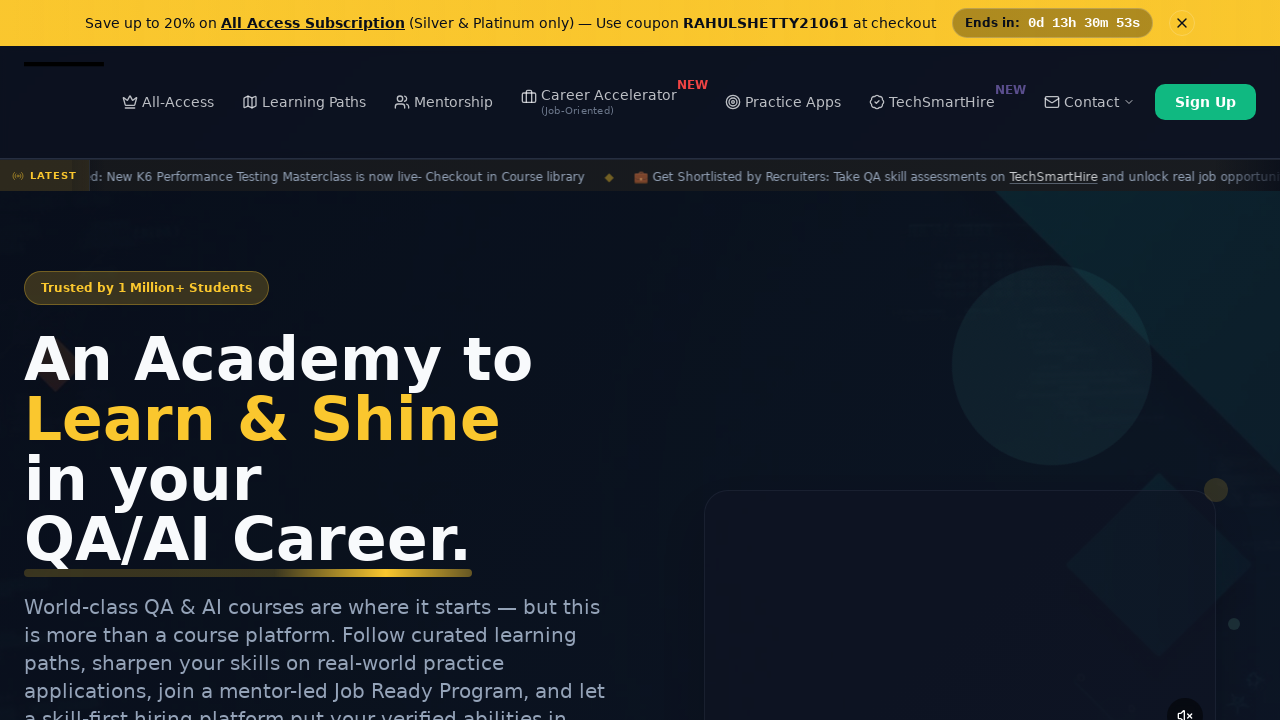

Switched back to the parent tab (original page)
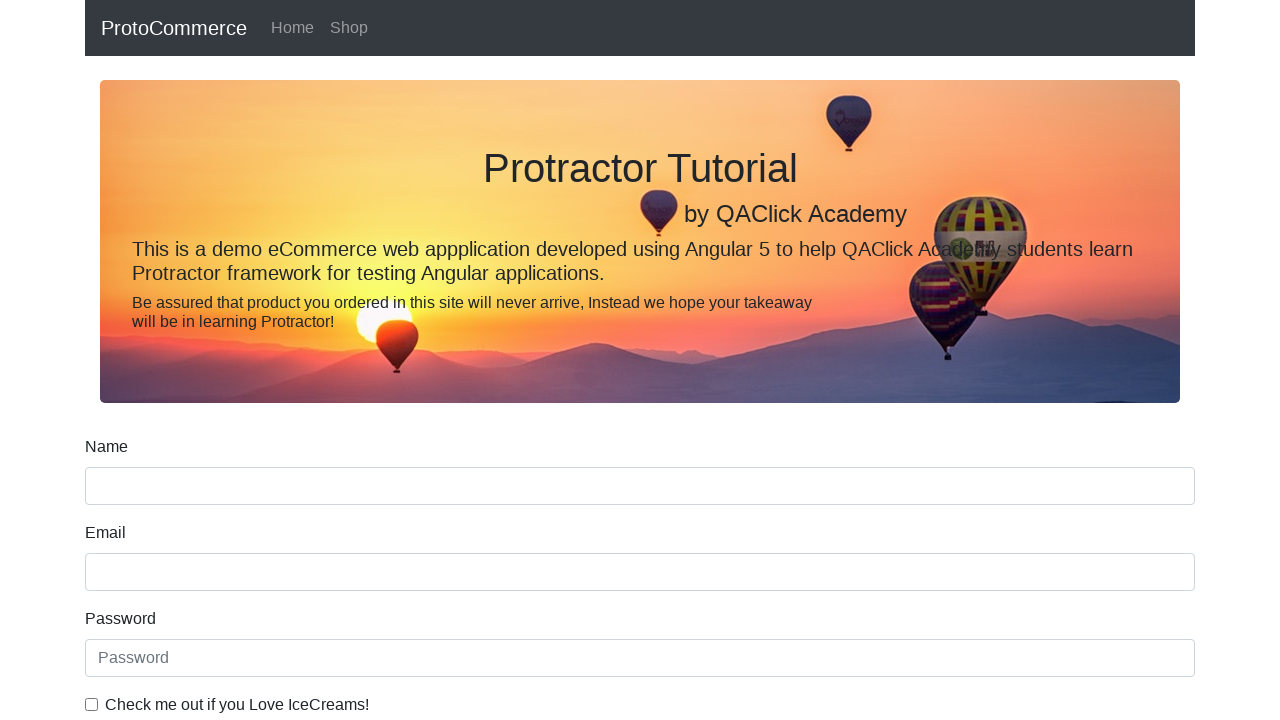

Filled the name field with course name: 'Playwright Testing' on [name='name']
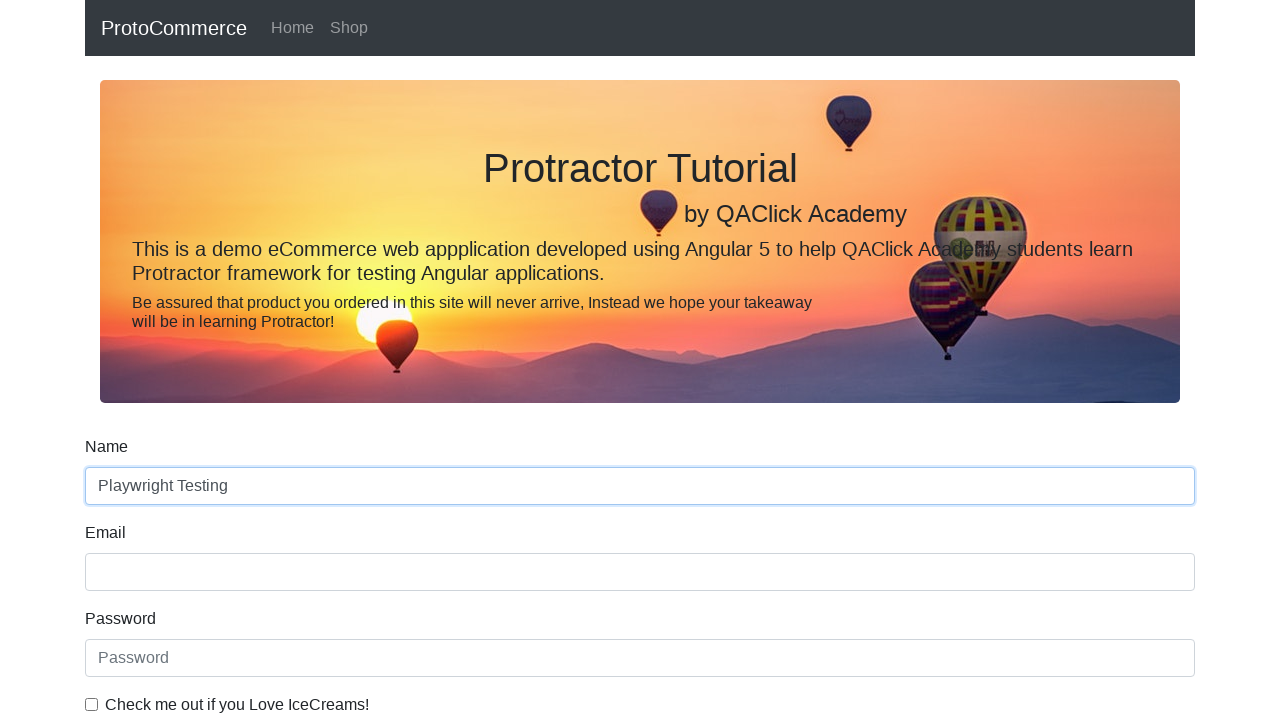

Closed the new tab
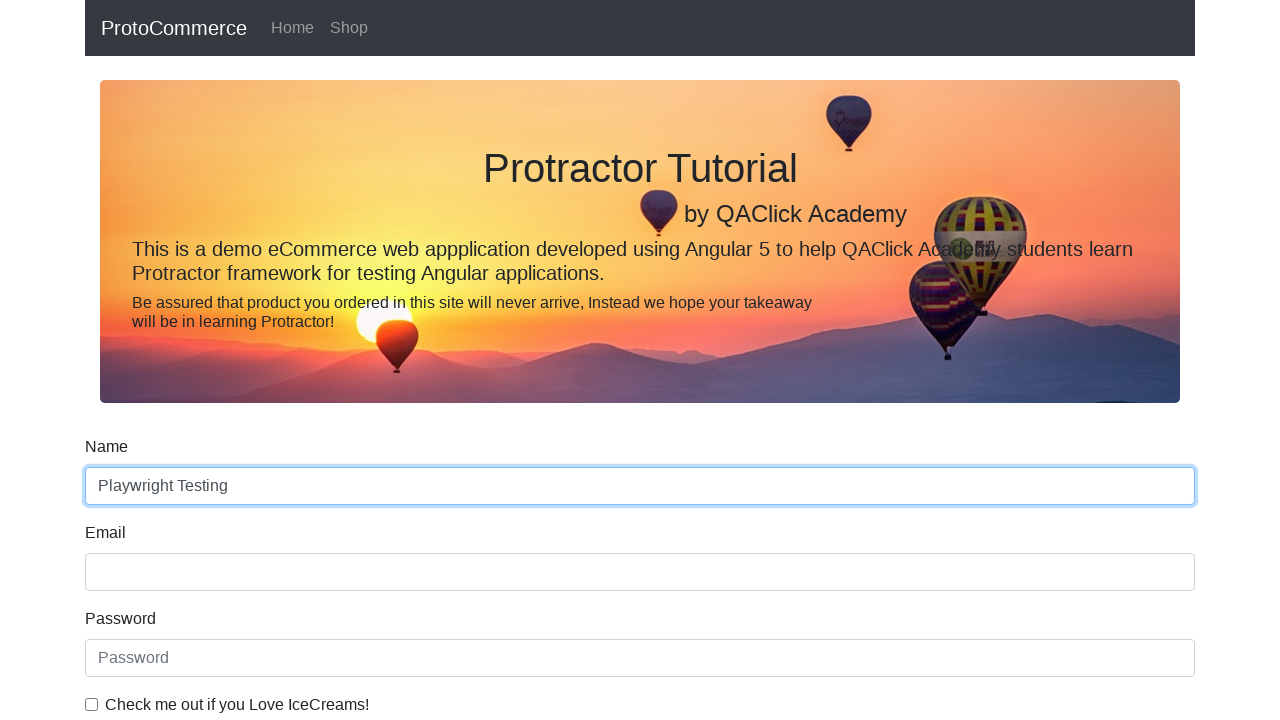

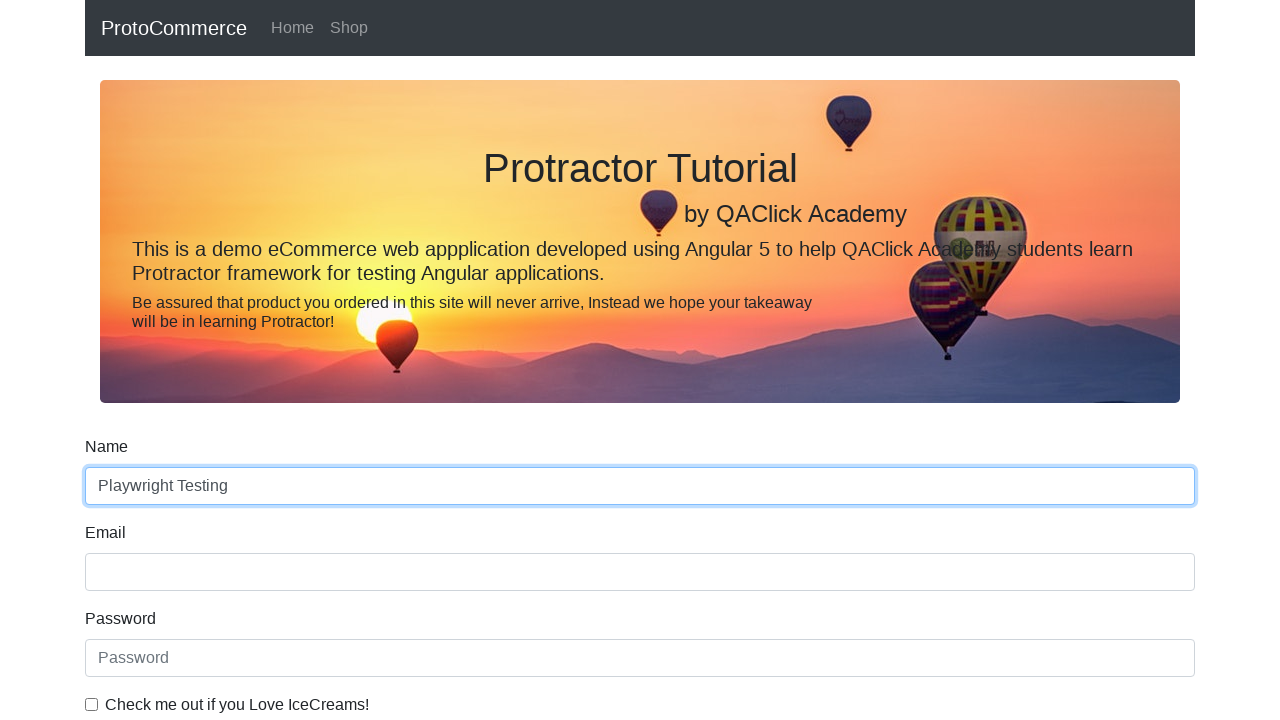